Navigates to Selenium downloads page and downloads the Selenium Server JAR file by clicking on the download link

Starting URL: https://www.selenium.dev/downloads/

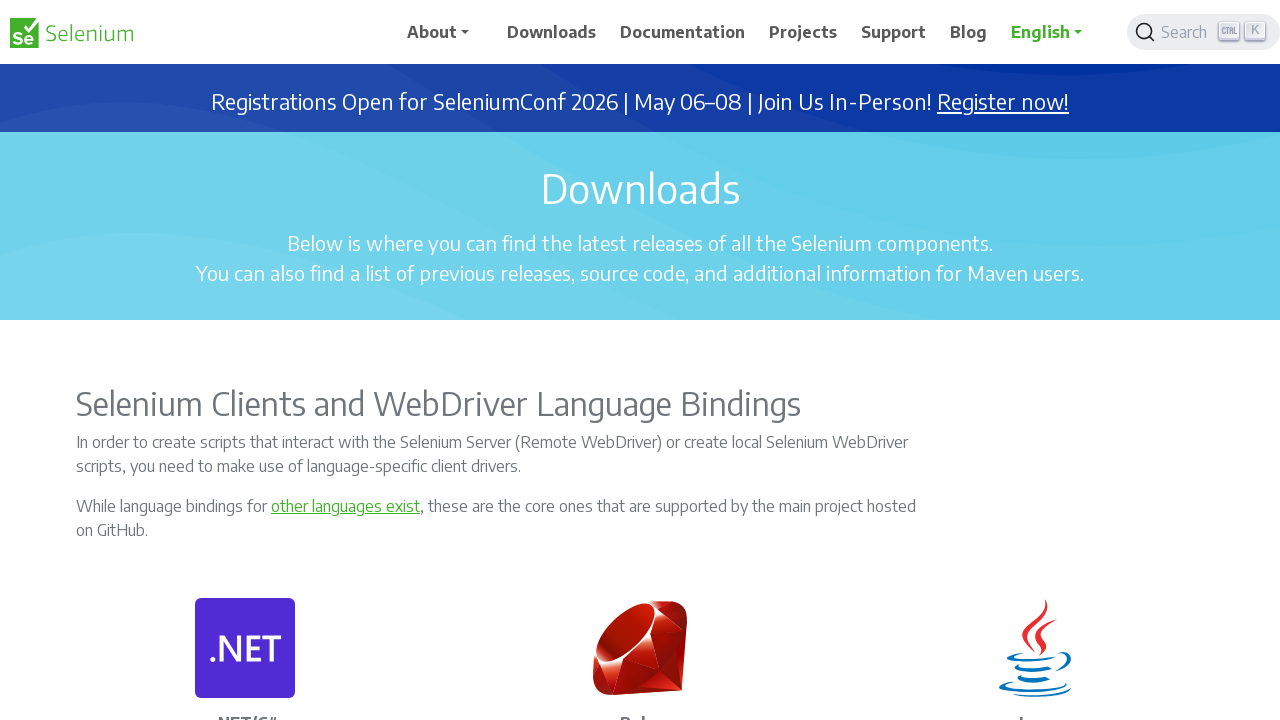

Clicked on Selenium Server download link at (830, 361) on a[href*='selenium-server'] >> nth=0
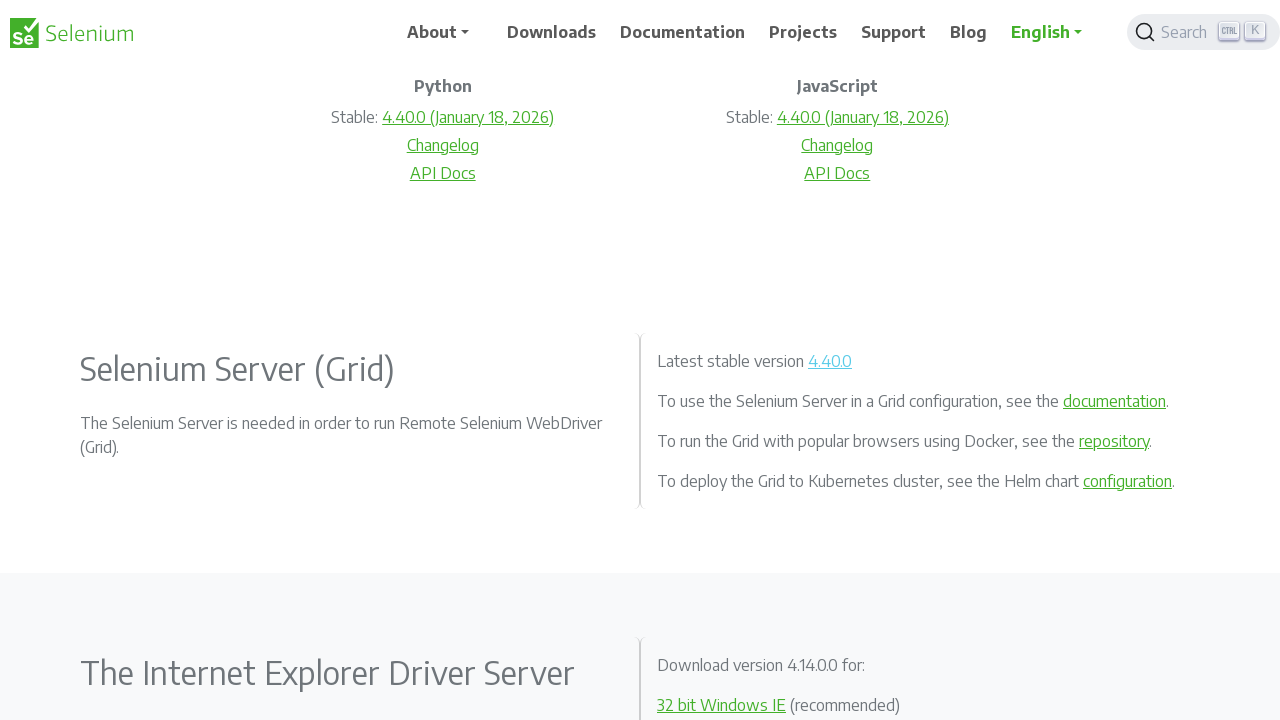

Selenium Server JAR file download completed
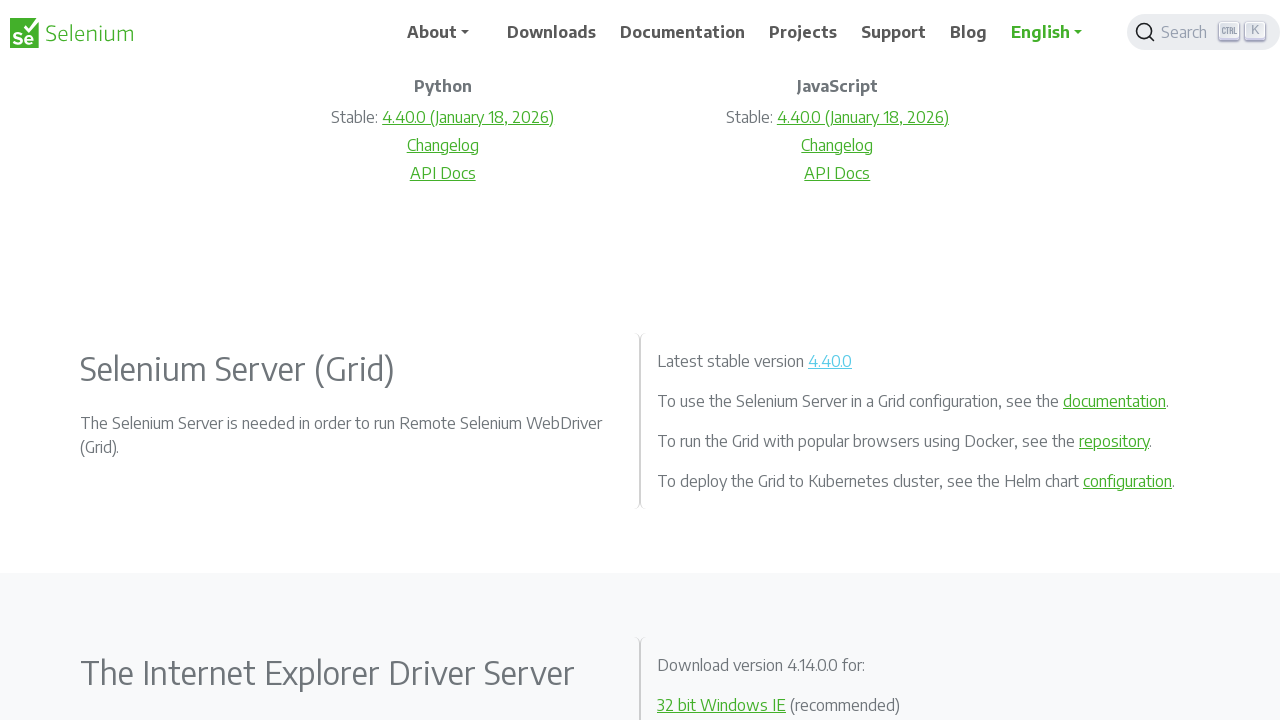

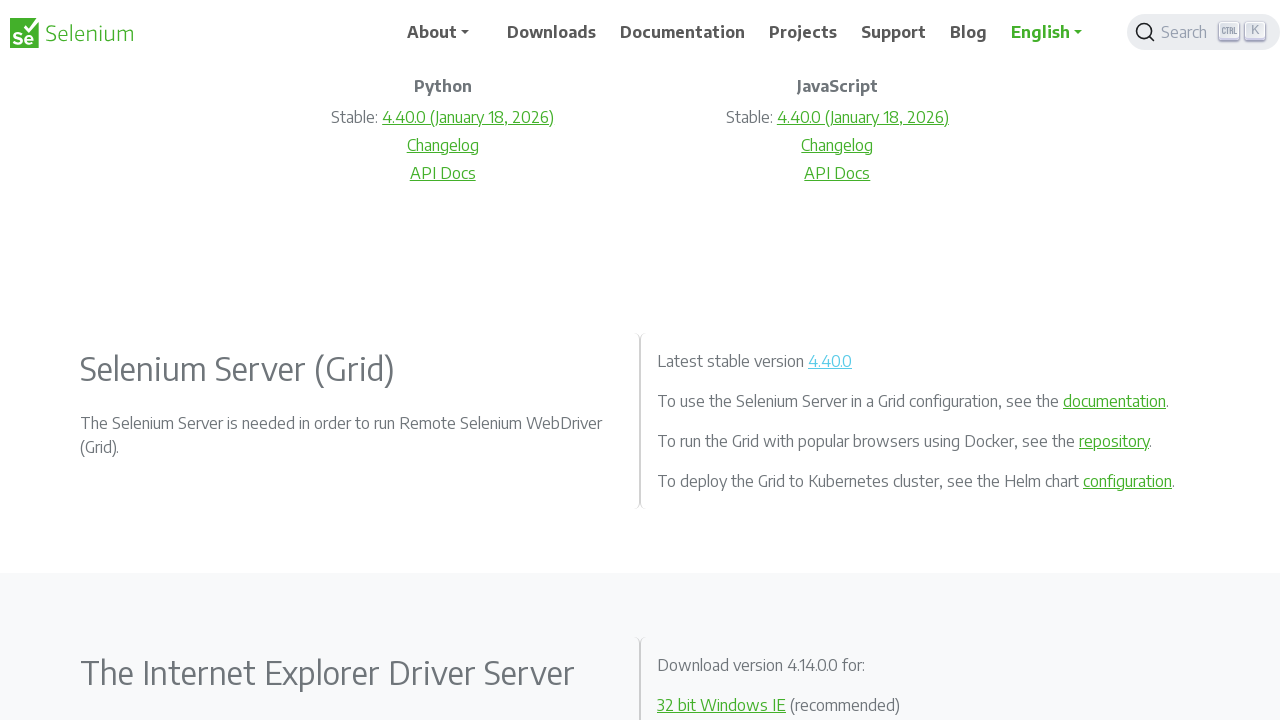